Navigates to a contacts app home page, finds all anchor links on the page, and clicks the last link in the list

Starting URL: https://contacts-app.tobbymarshall815.vercel.app/home

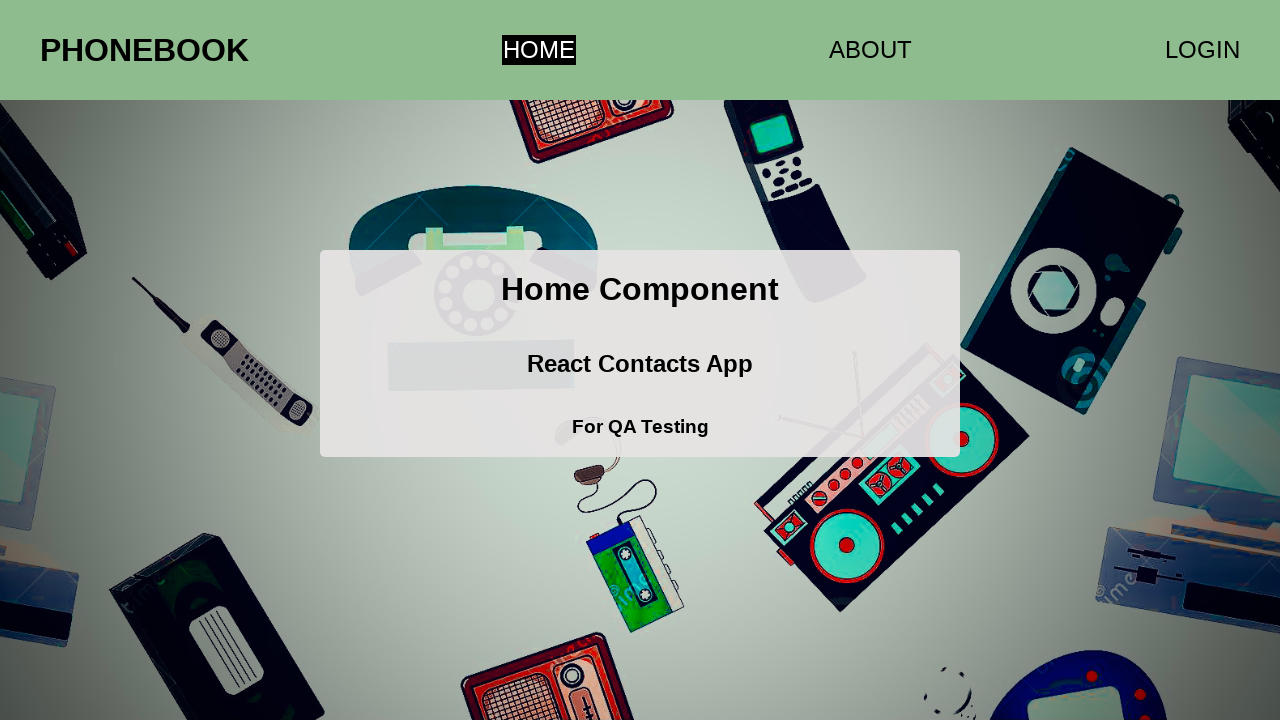

Navigated to contacts app home page
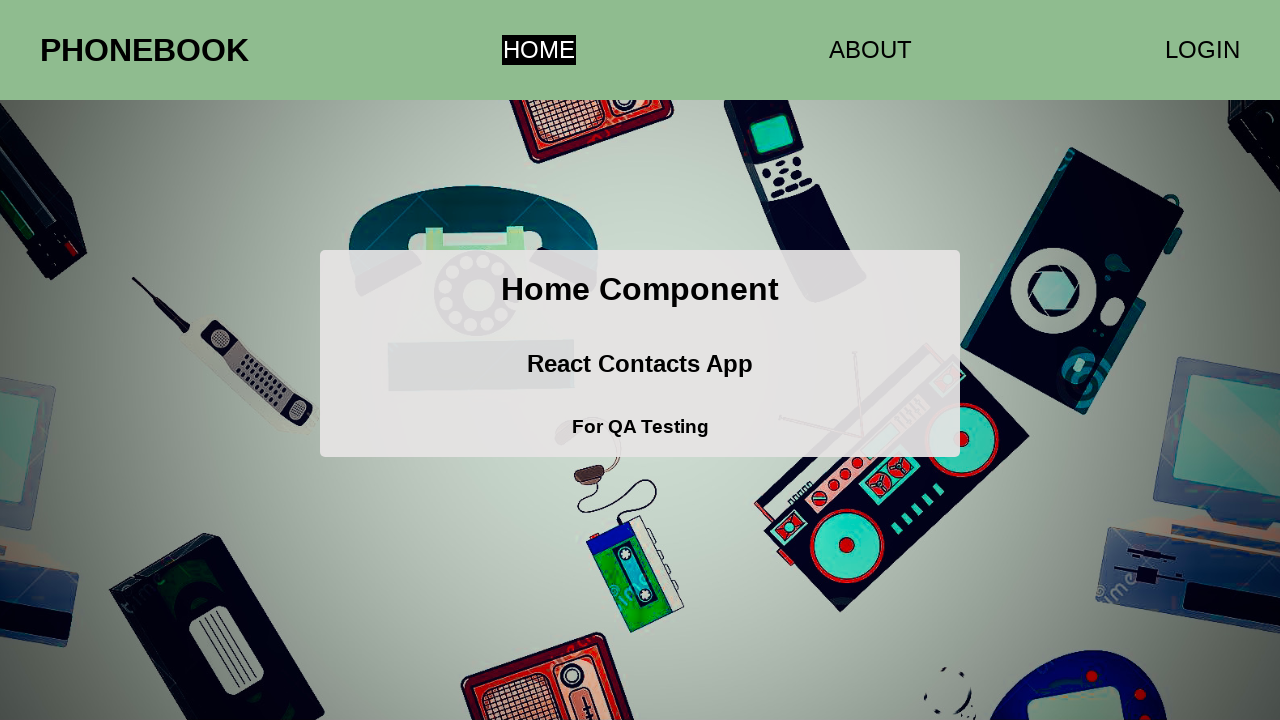

Retrieved all anchor links from the page
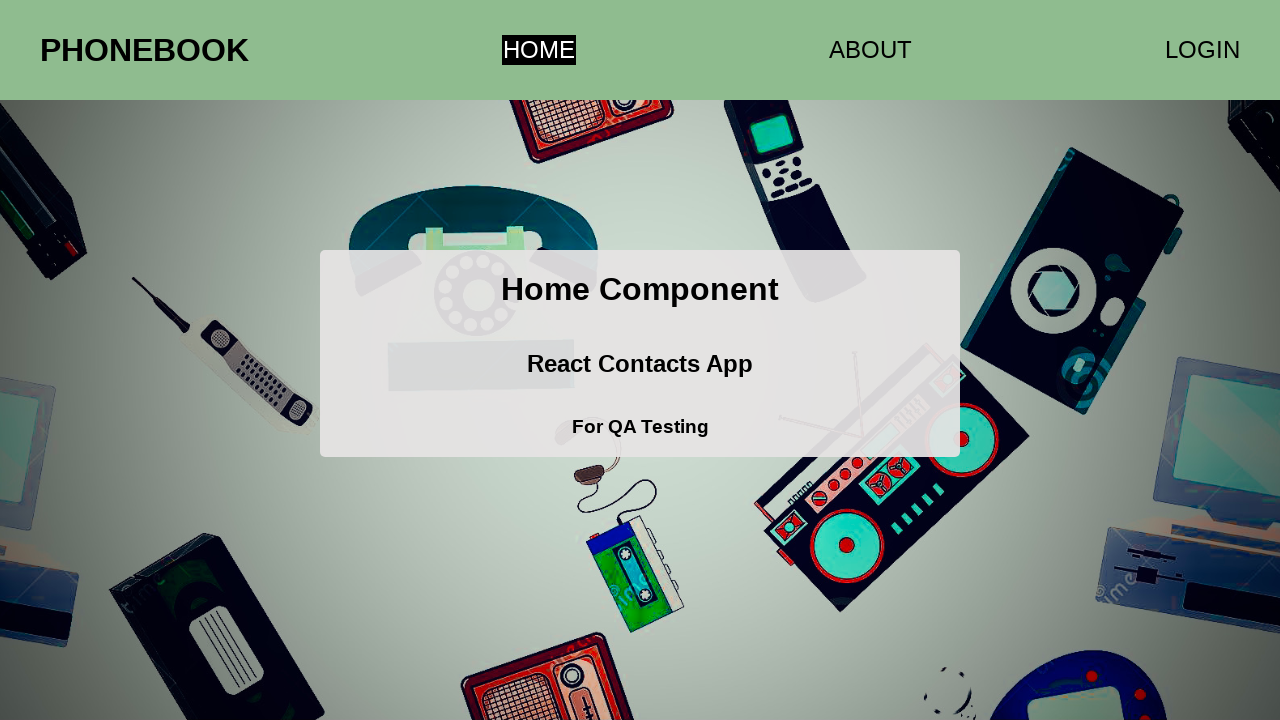

Clicked the last anchor link in the list at (1202, 50) on a >> nth=2
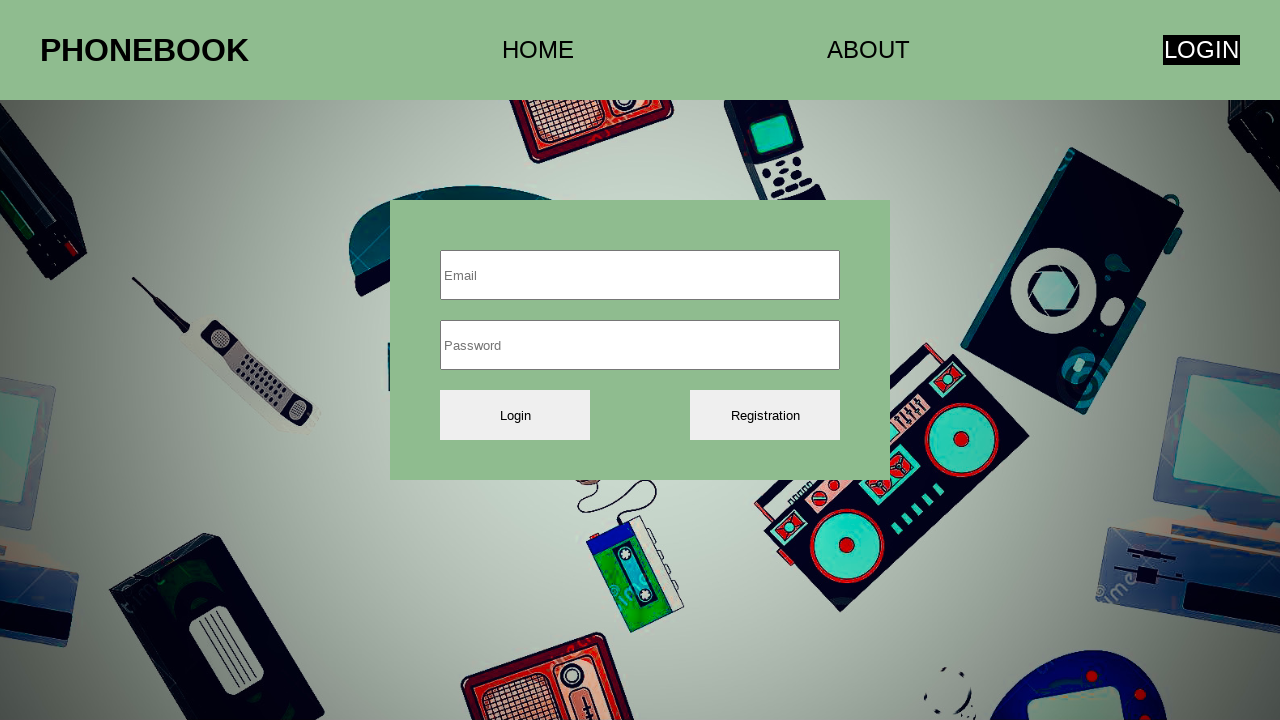

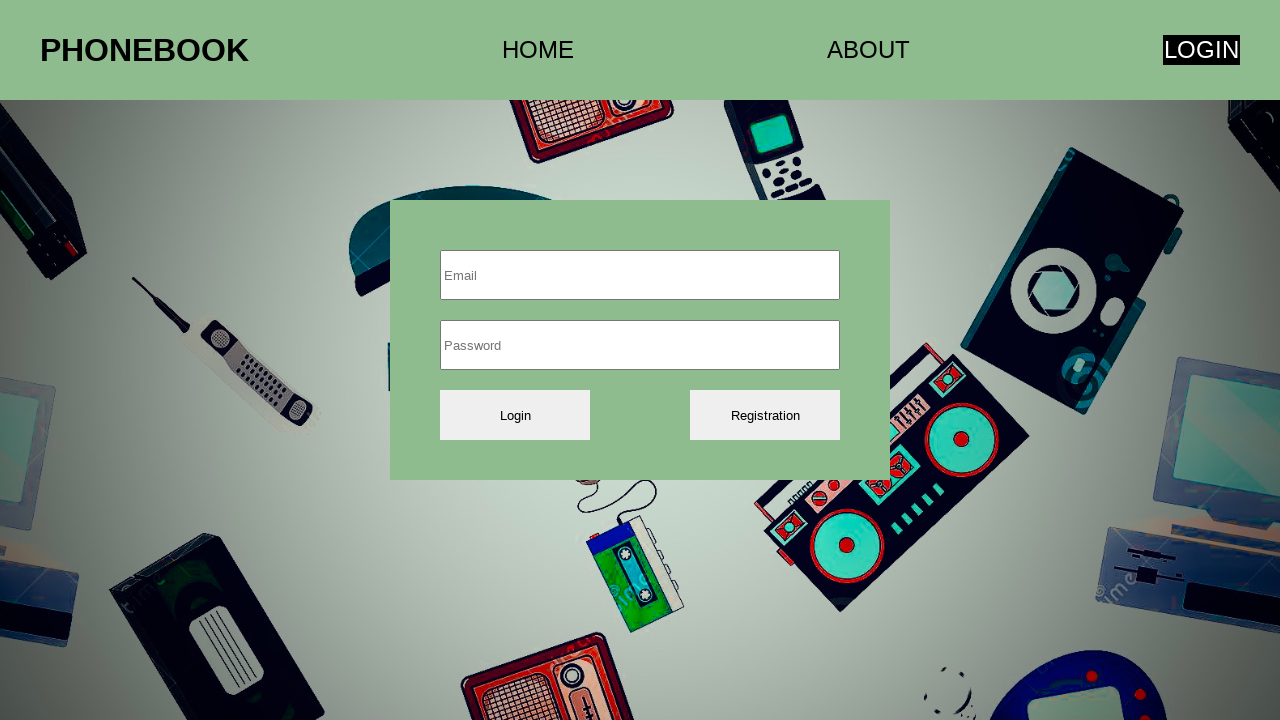